Tests the LMS contact form by navigating to the contact page, filling out the form fields, and submitting it

Starting URL: https://alchemy.hguy.co/lms/

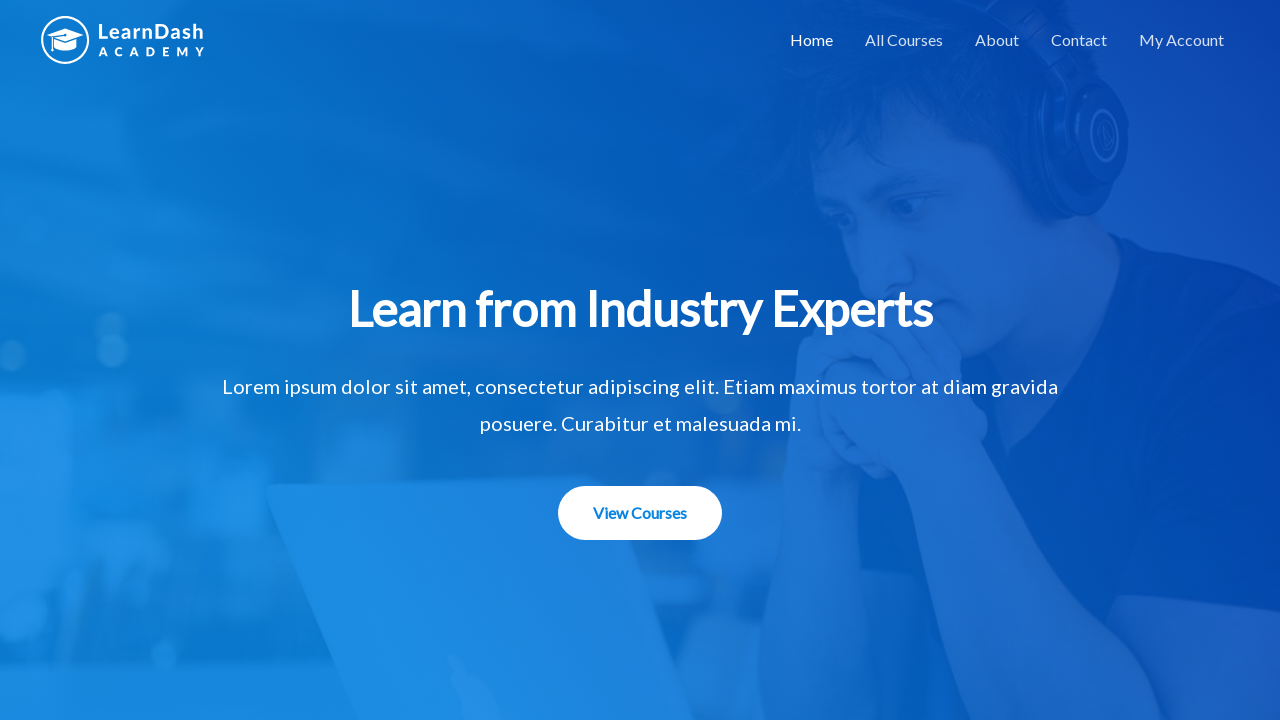

Clicked on the contact link at (1079, 40) on a[href*='/contact/']
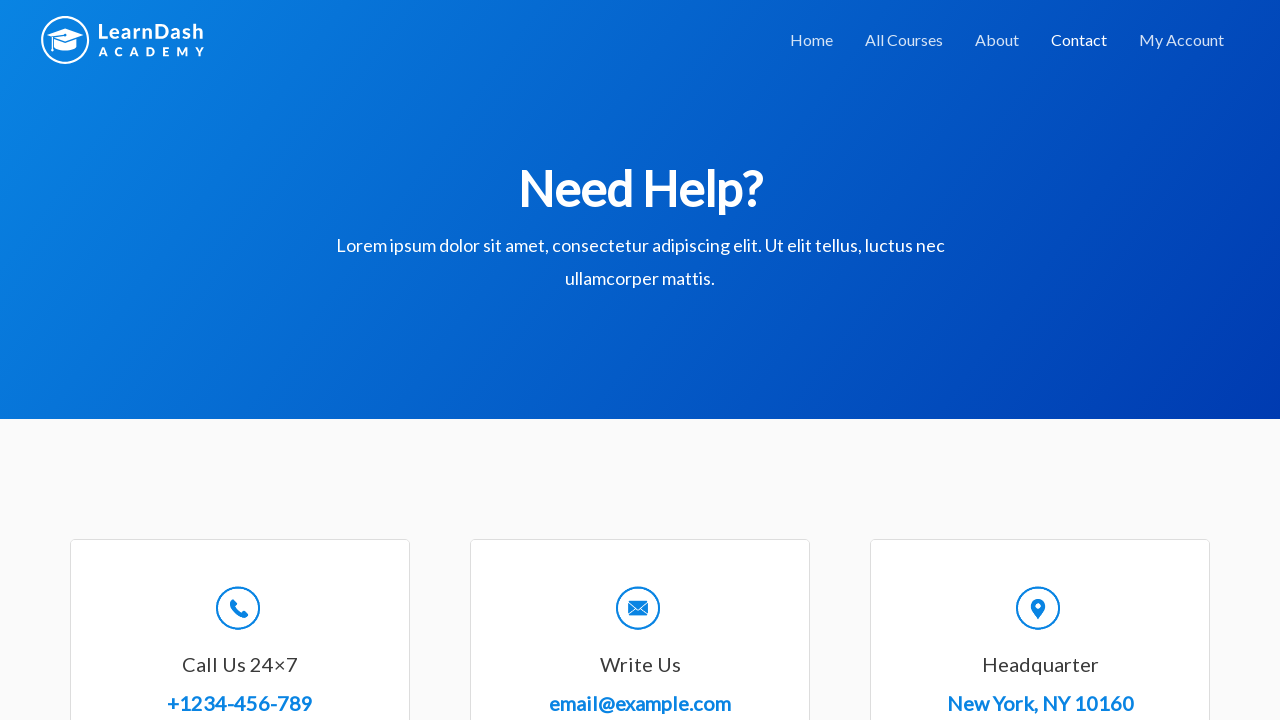

Contact page loaded with 'Need Help?' heading
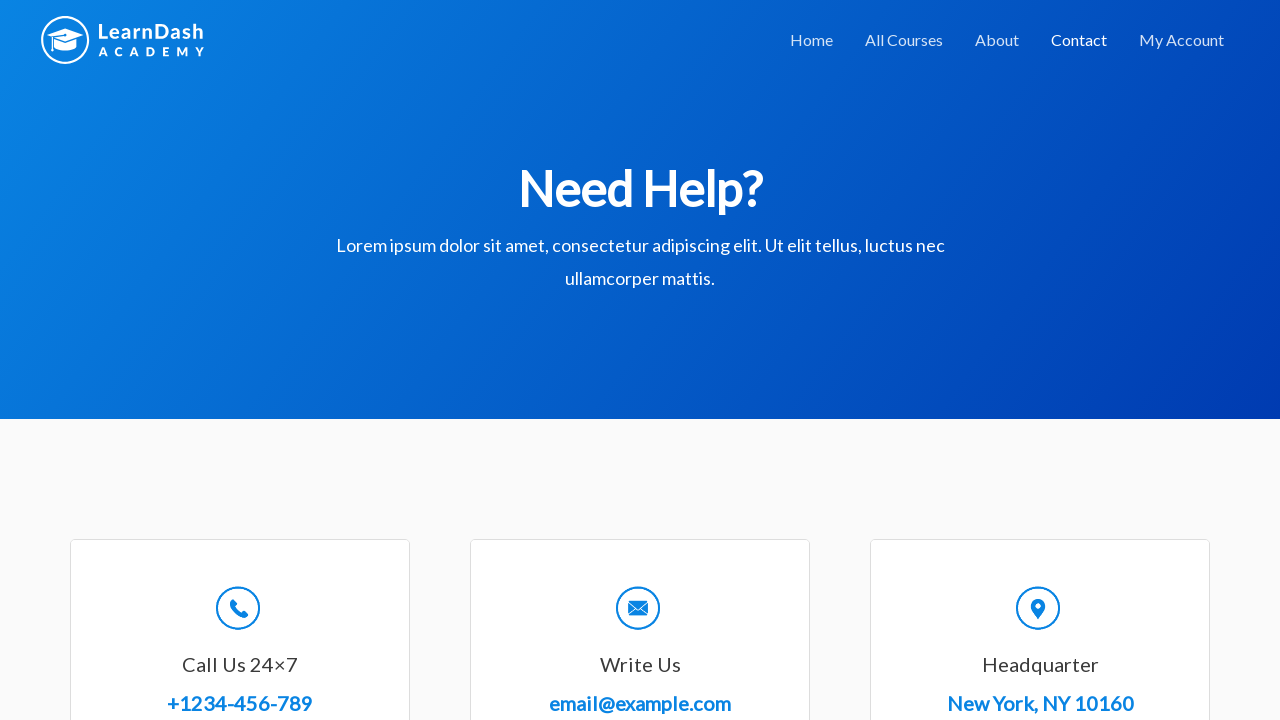

Filled name field with 'John Smith' on #wpforms-8-field_0
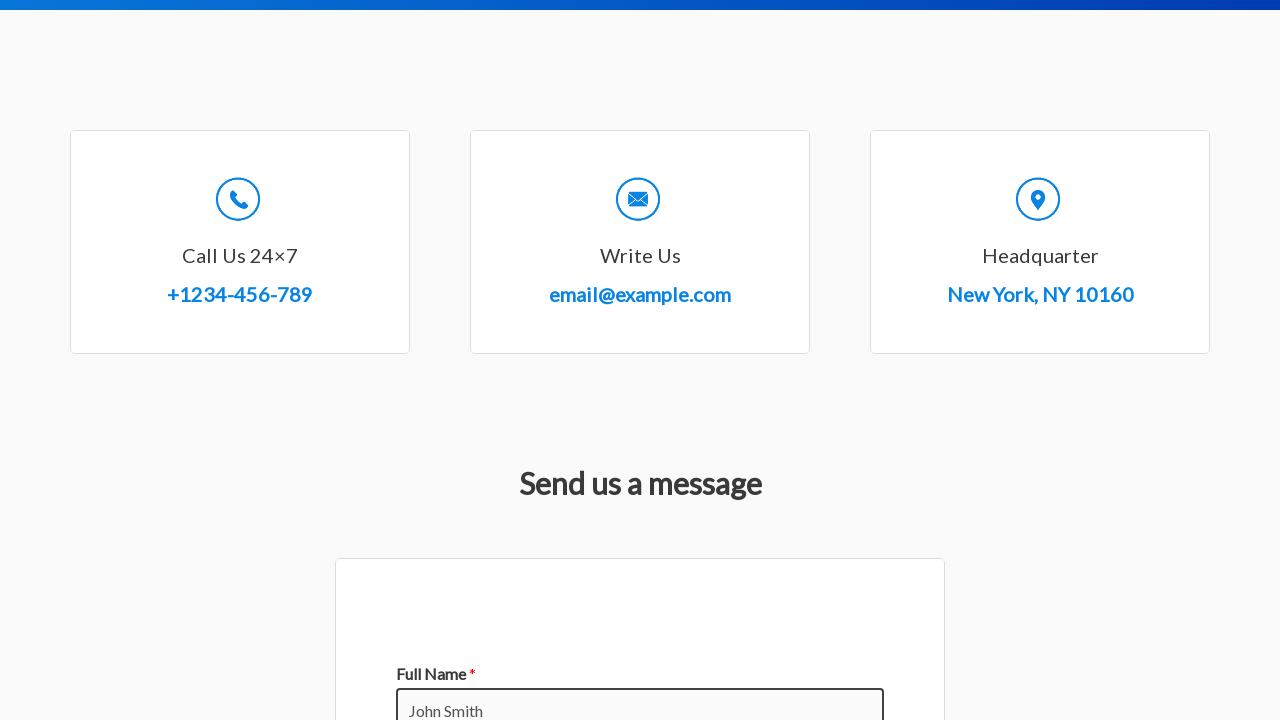

Filled email field with 'john.smith@test.com' on #wpforms-8-field_1
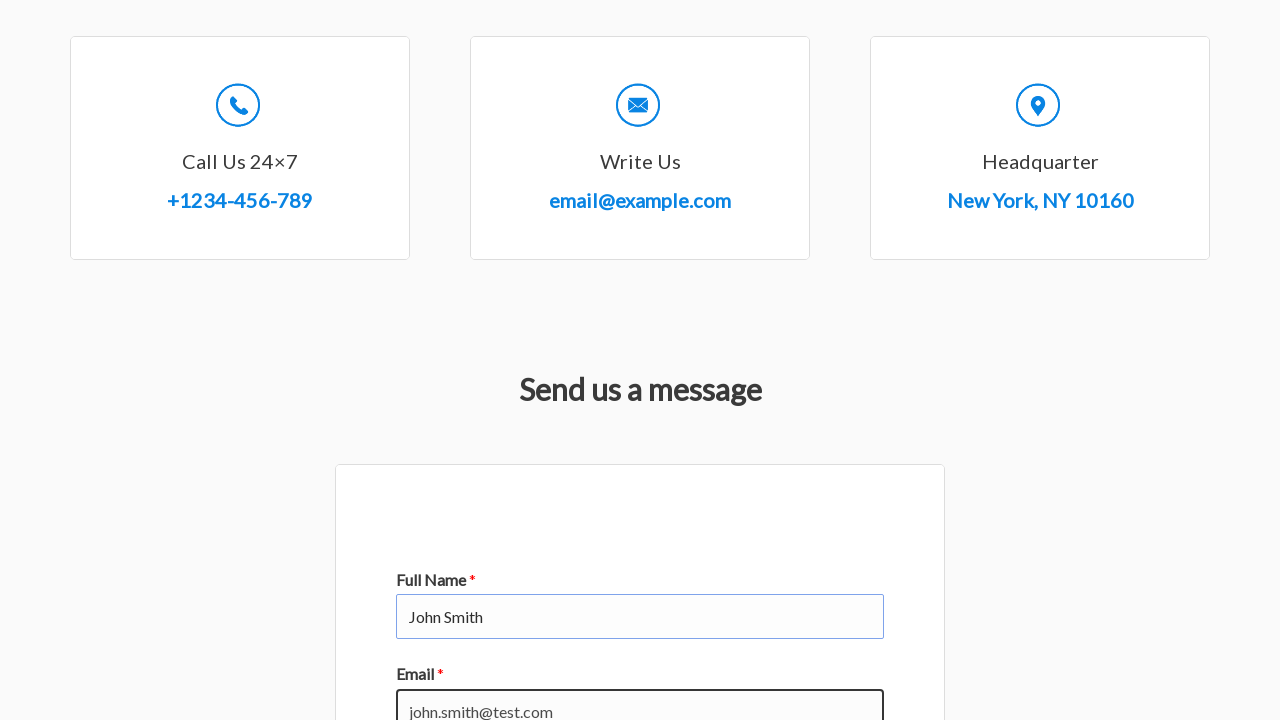

Filled subject field with 'Selenium' on #wpforms-8-field_3
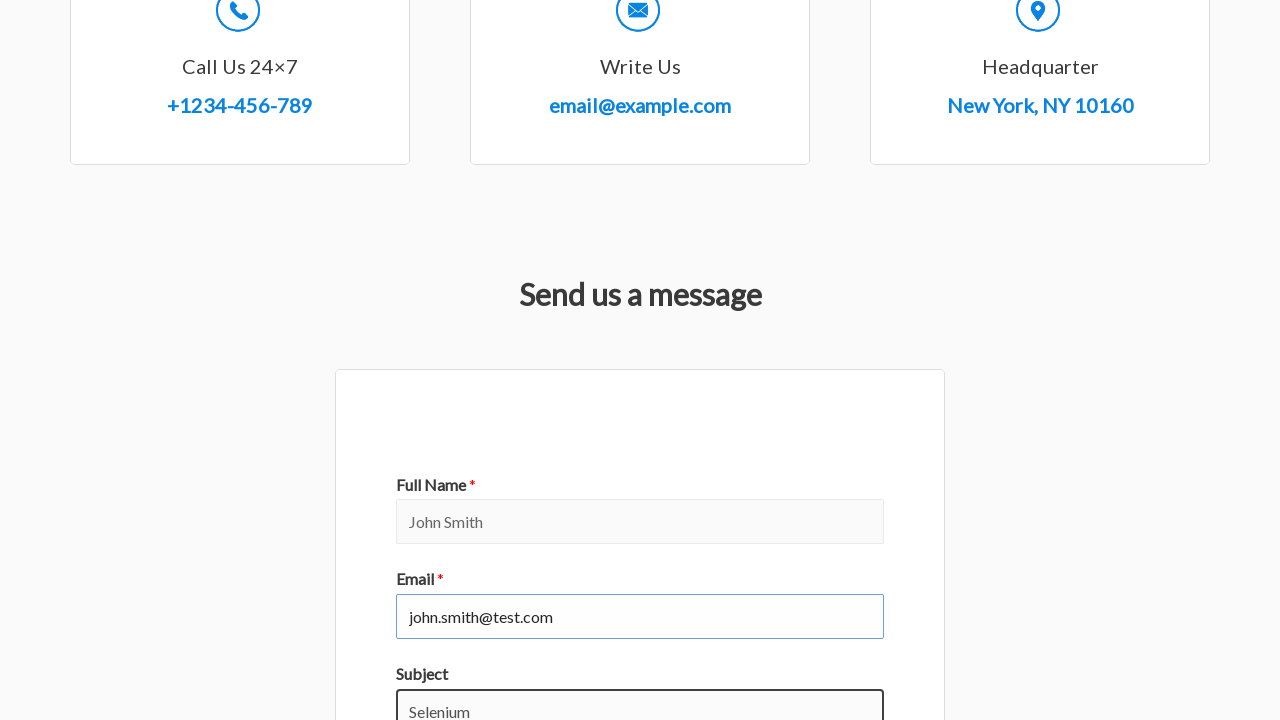

Filled message field with 'Please send the details' on #wpforms-8-field_2
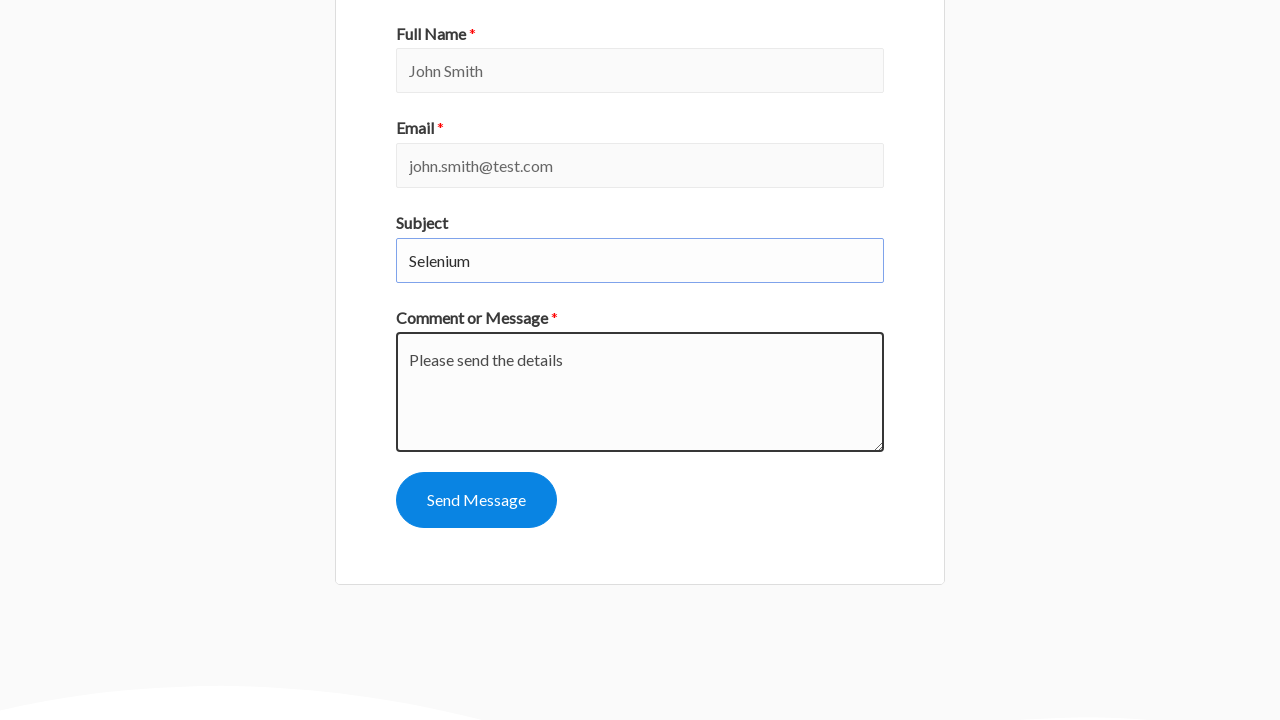

Clicked the form submit button at (476, 500) on button[name='wpforms[submit]']
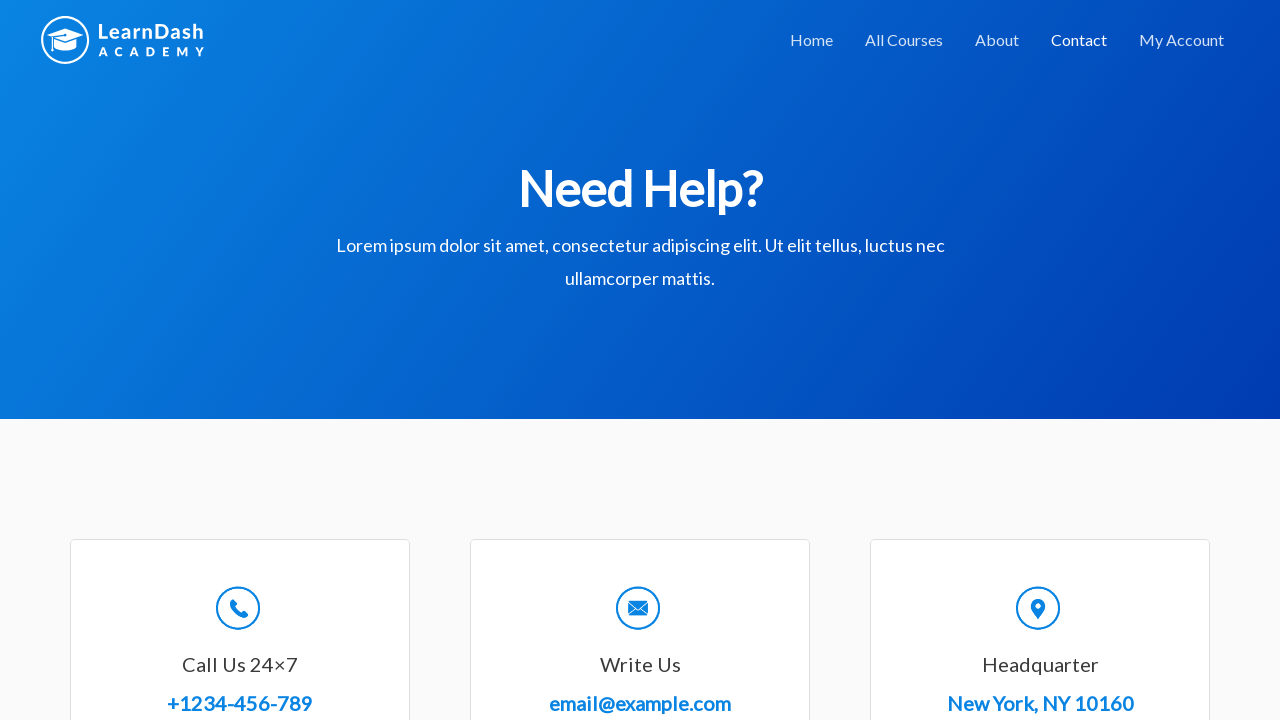

Form submission successful - success message displayed
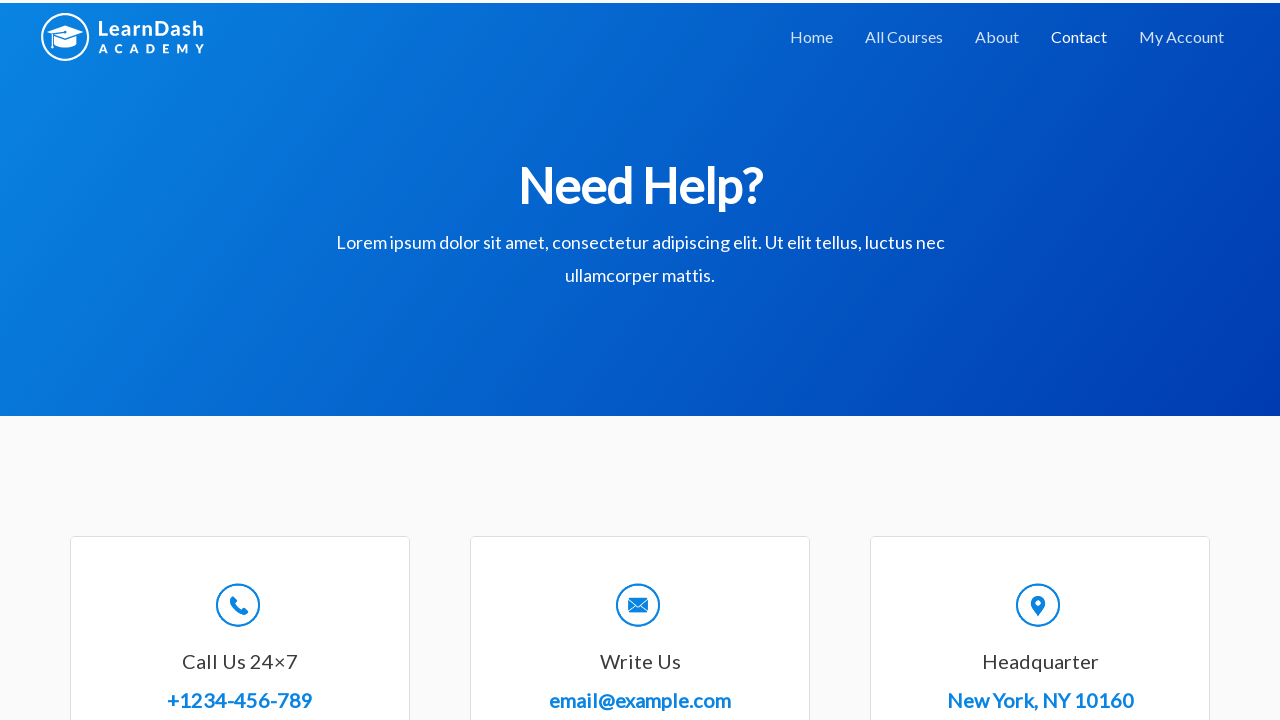

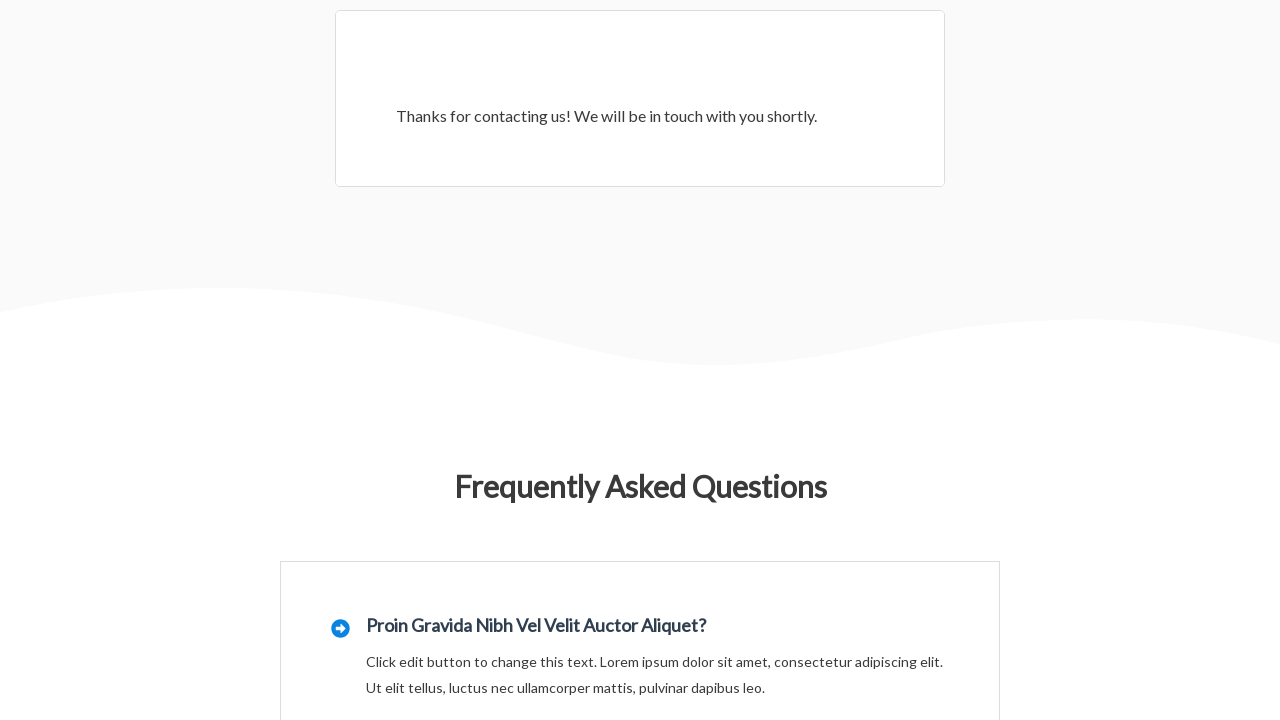